Tests handling of hidden radio button elements by finding and clicking the visible one based on its X coordinate location

Starting URL: http://seleniumpractise.blogspot.com/2016/08/how-to-automate-radio-button-in.html

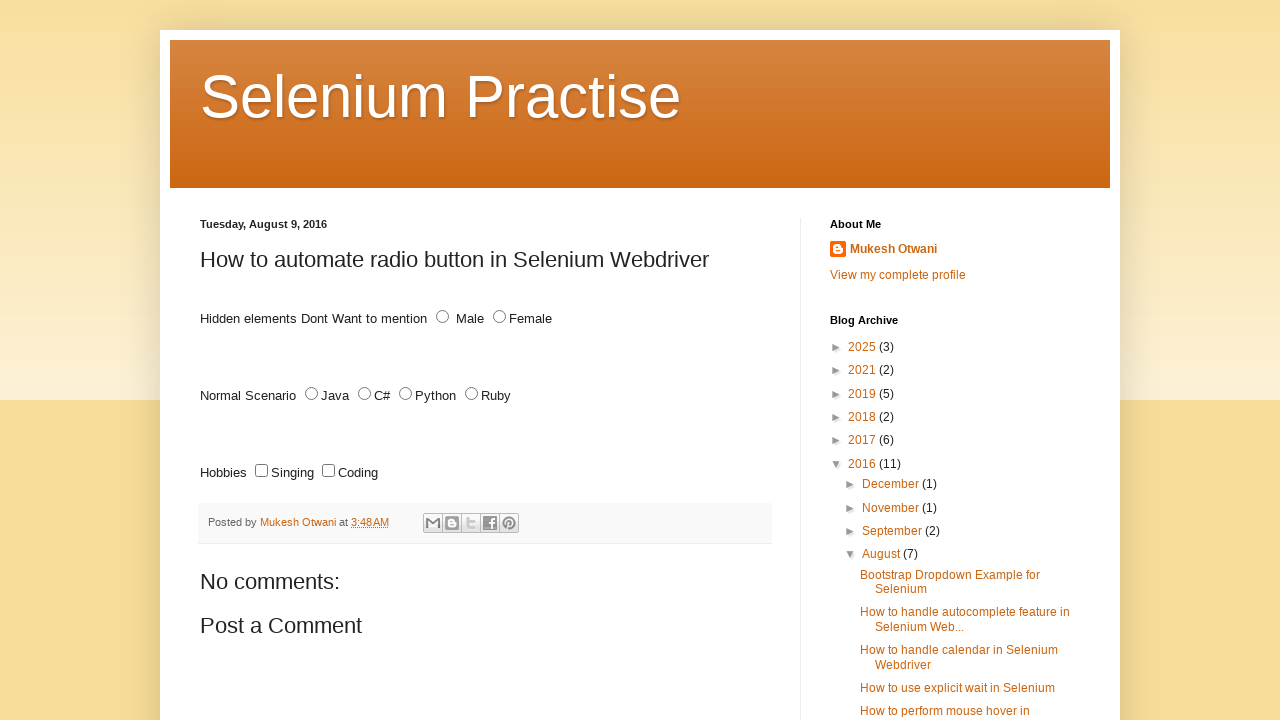

Located all male radio button elements
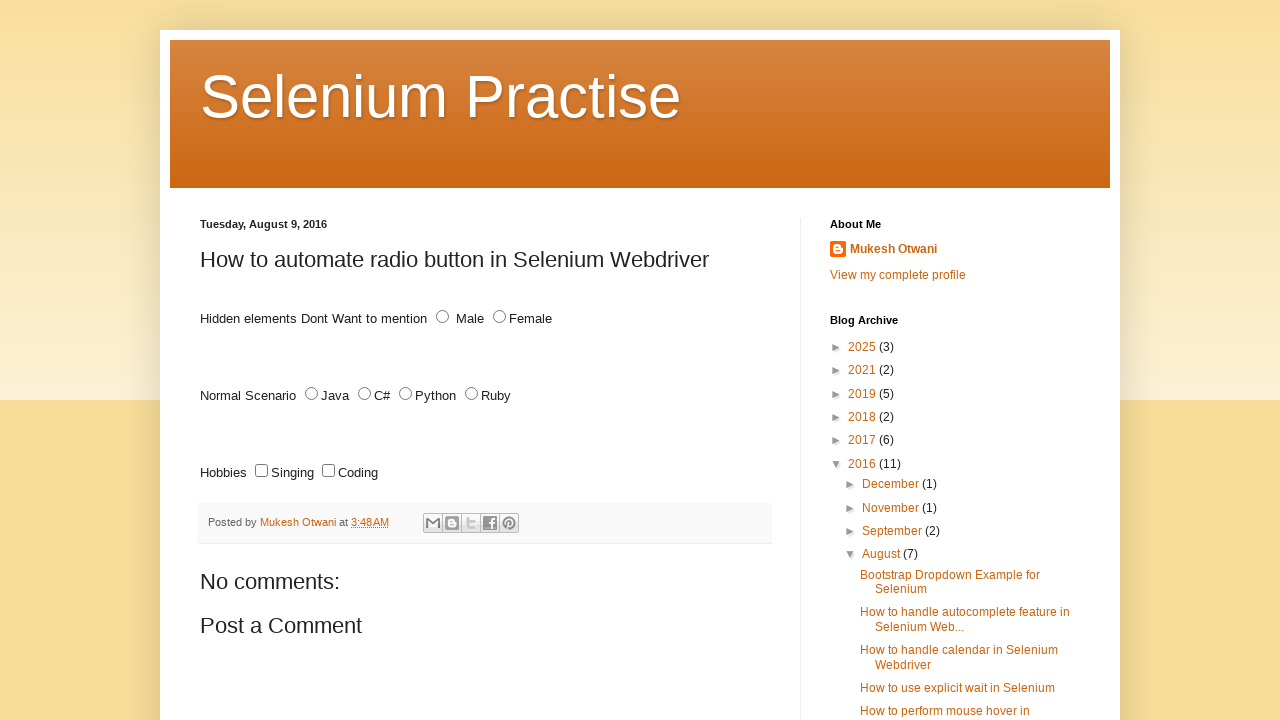

Retrieved bounding box for radio button element
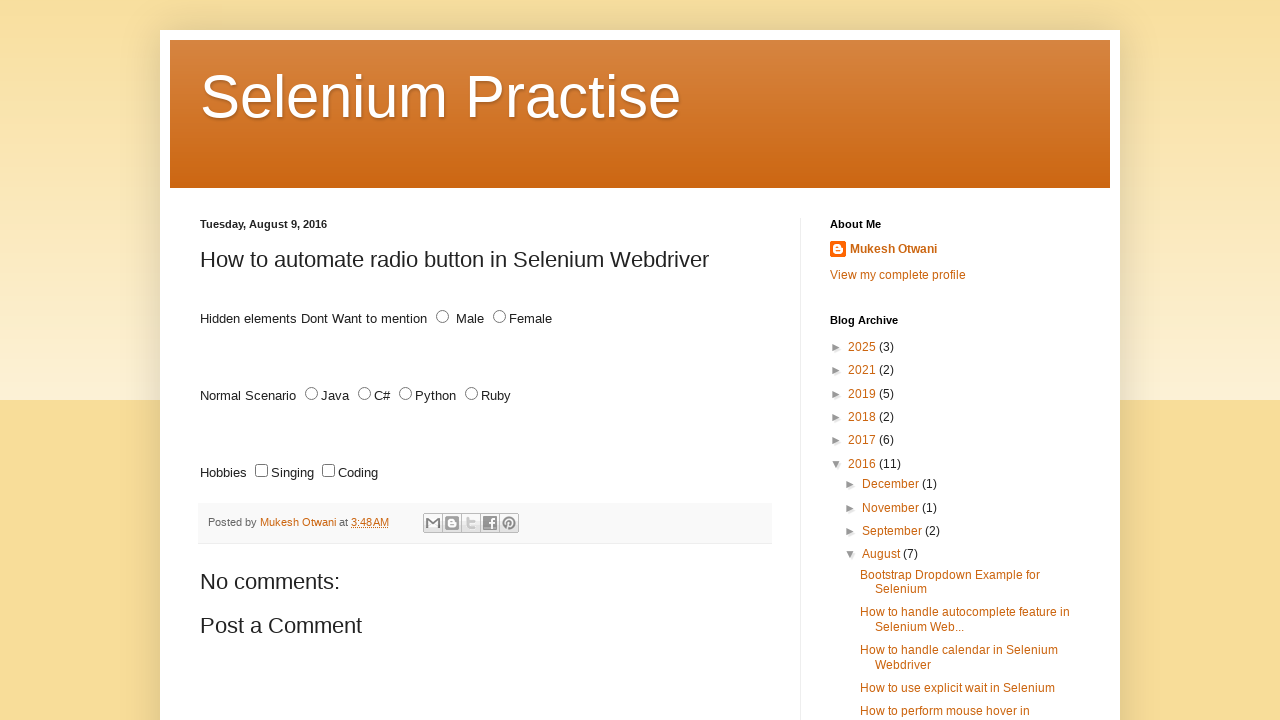

Retrieved bounding box for radio button element
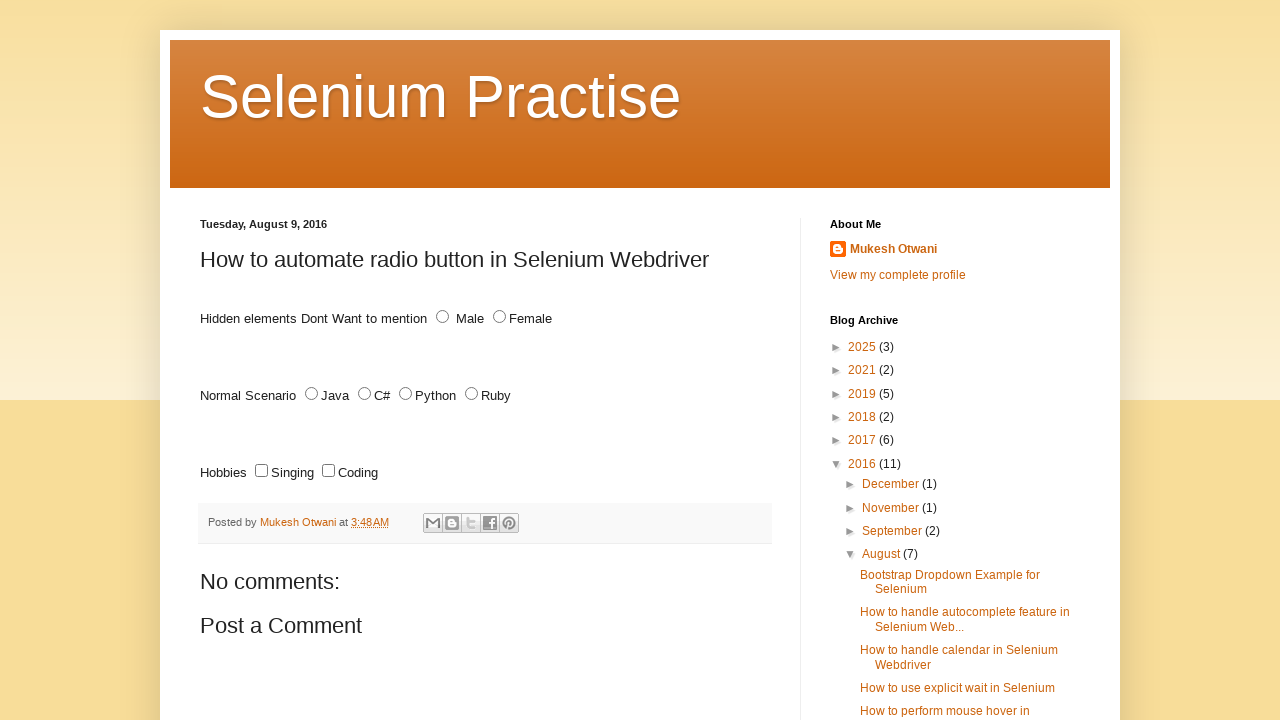

Clicked visible radio button (X coordinate is not 0) at (442, 317) on #male >> nth=1
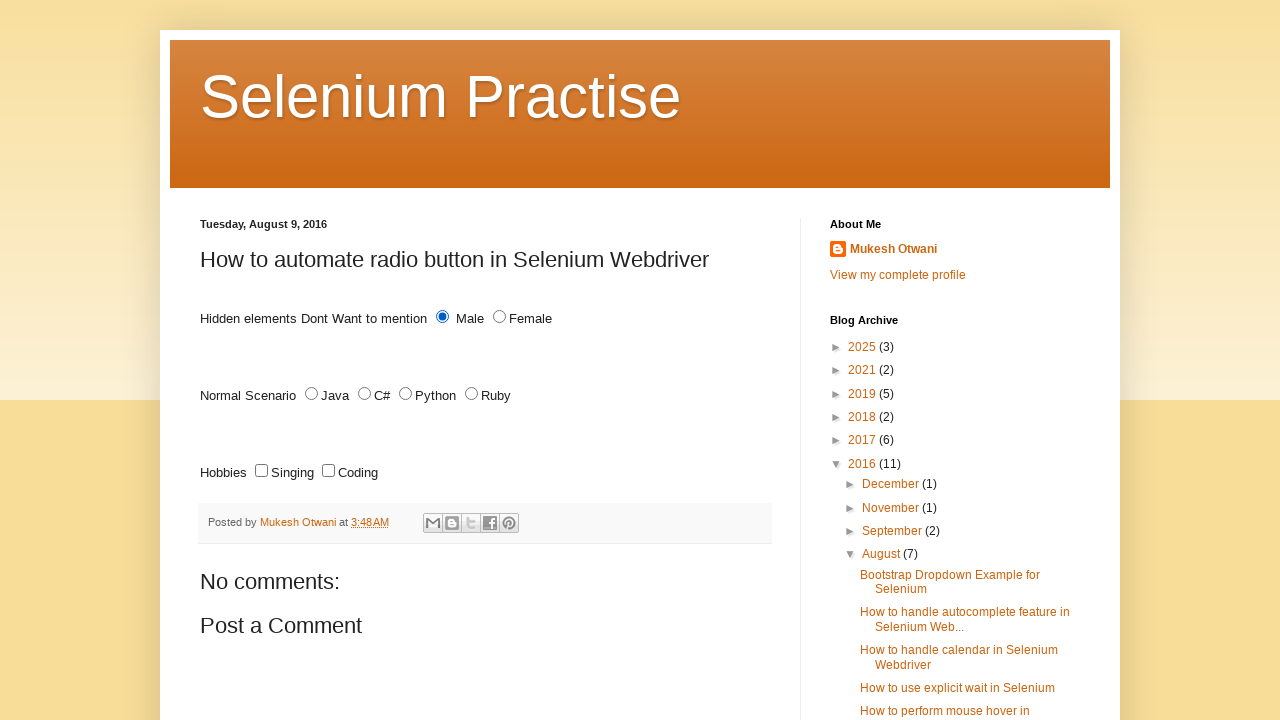

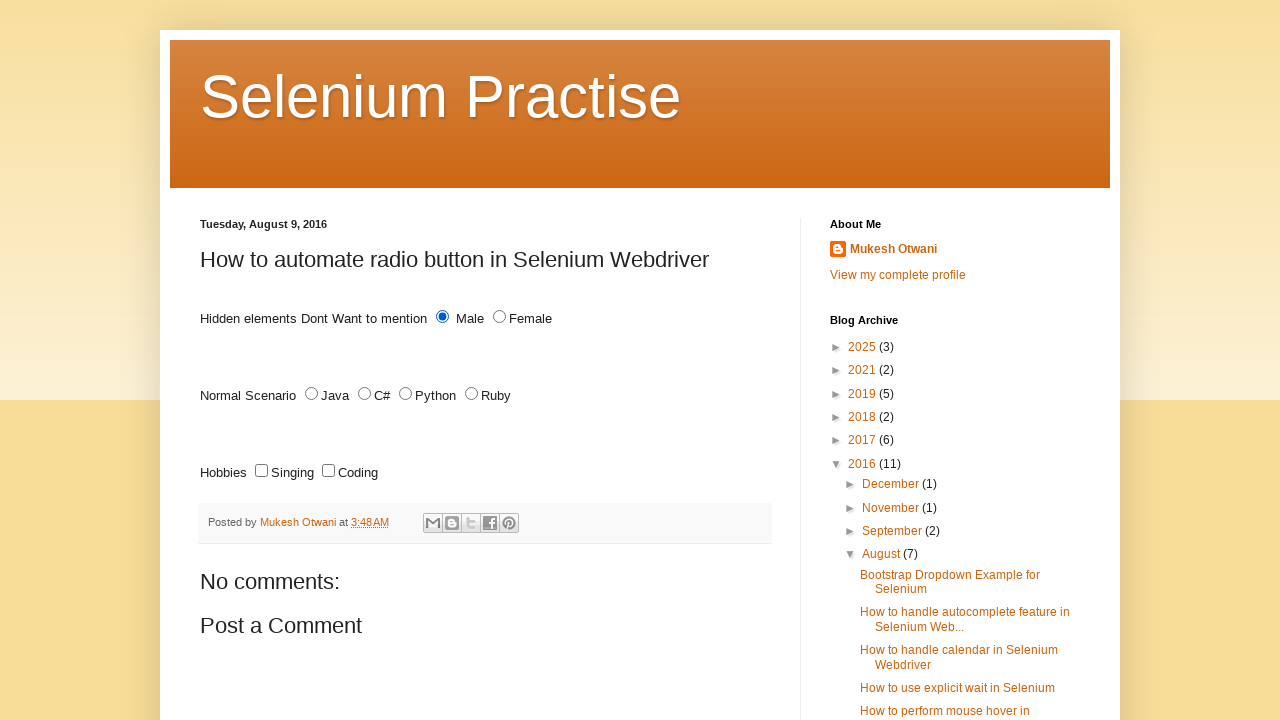